Completes a math captcha form by retrieving a value from an element attribute, calculating the result, and submitting the form with checkbox and radio button selections

Starting URL: http://suninjuly.github.io/get_attribute.html

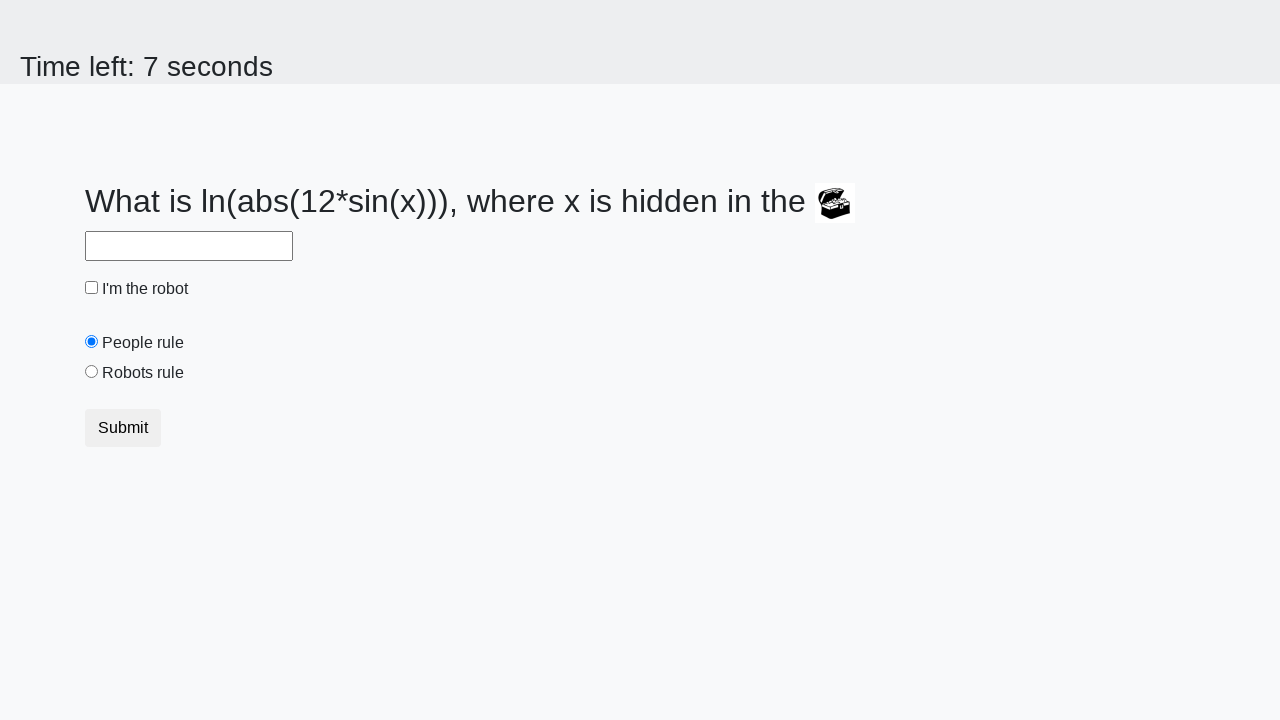

Located treasure element
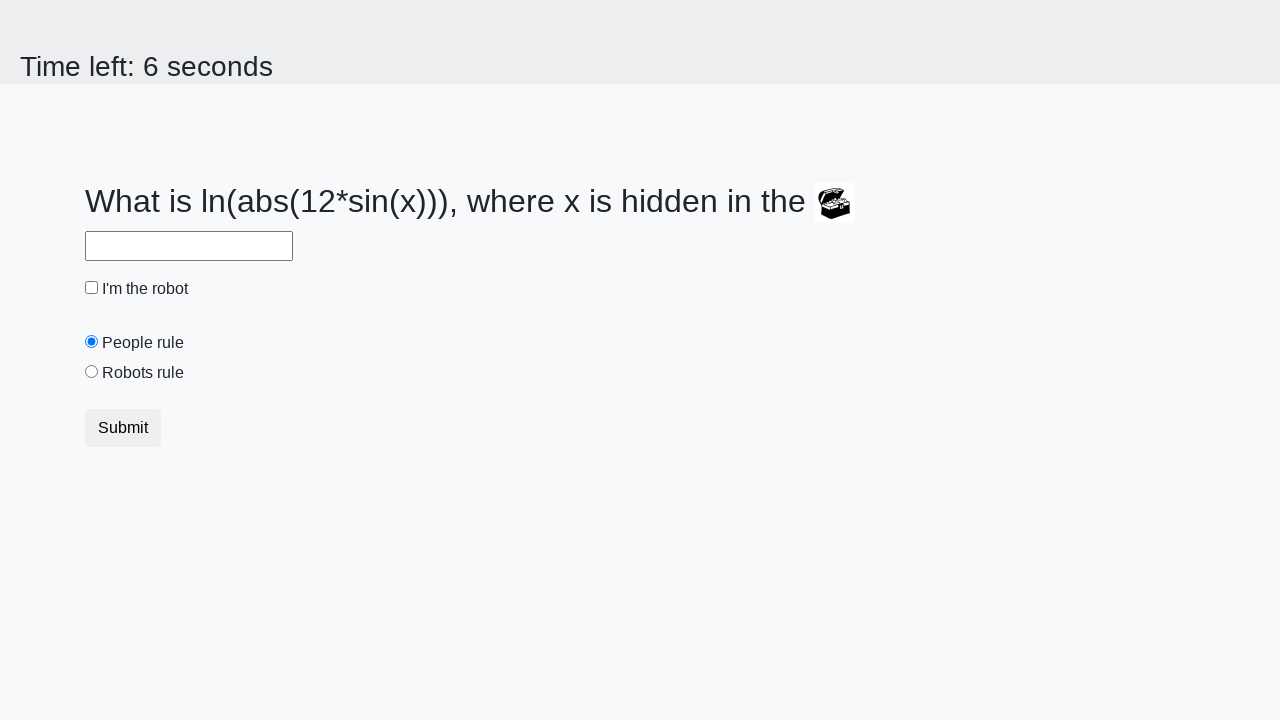

Retrieved valuex attribute from treasure element
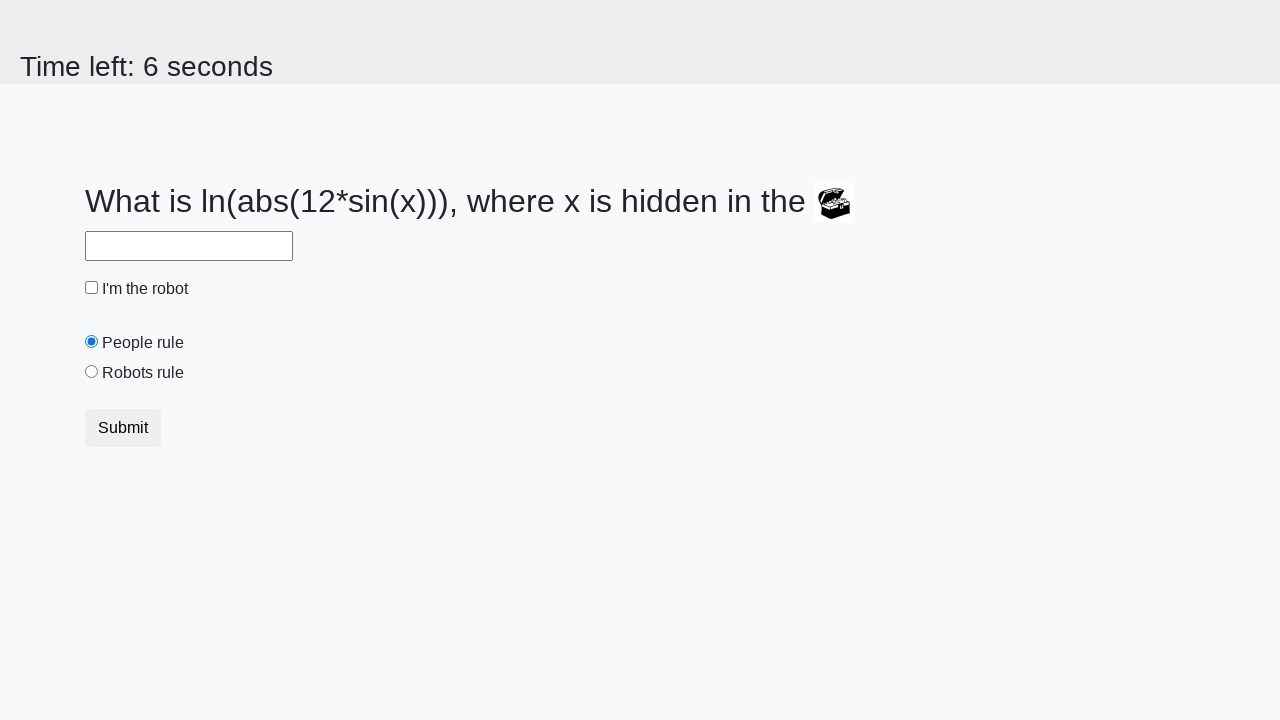

Calculated math captcha result using formula
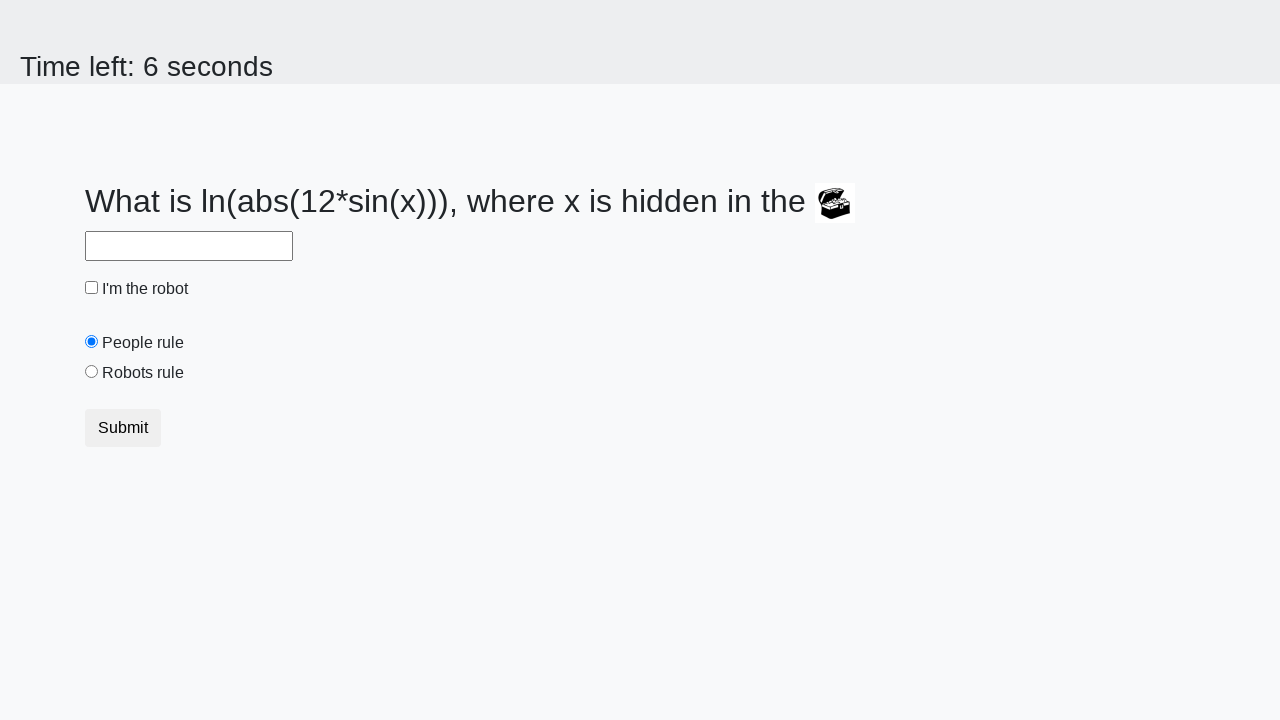

Filled answer field with calculated result on #answer
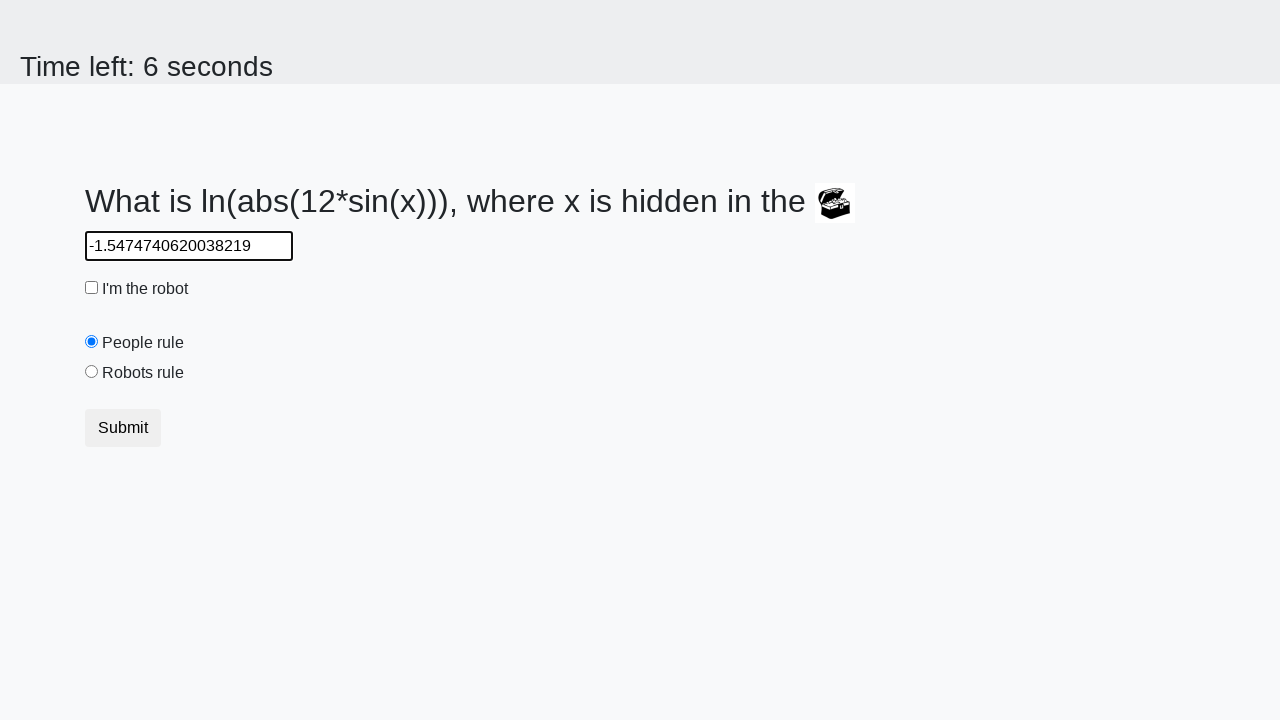

Checked robot checkbox at (92, 288) on #robotCheckbox
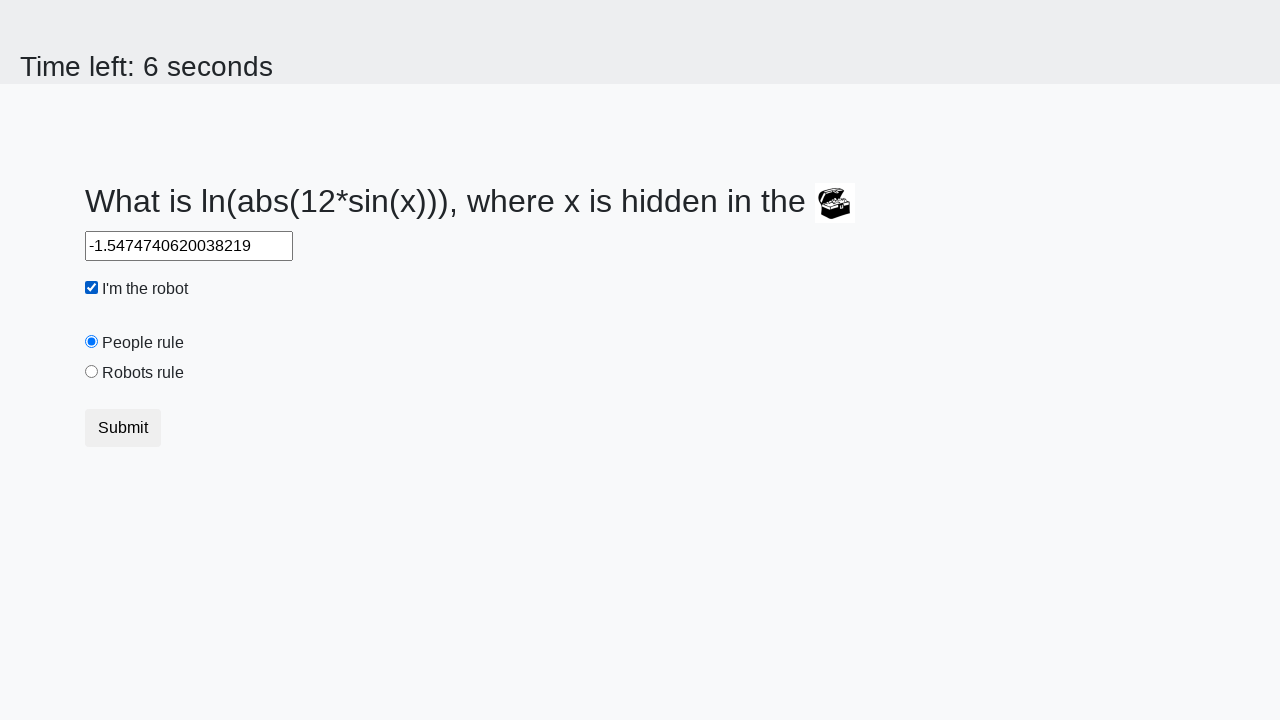

Selected robots rule radio button at (92, 372) on #robotsRule
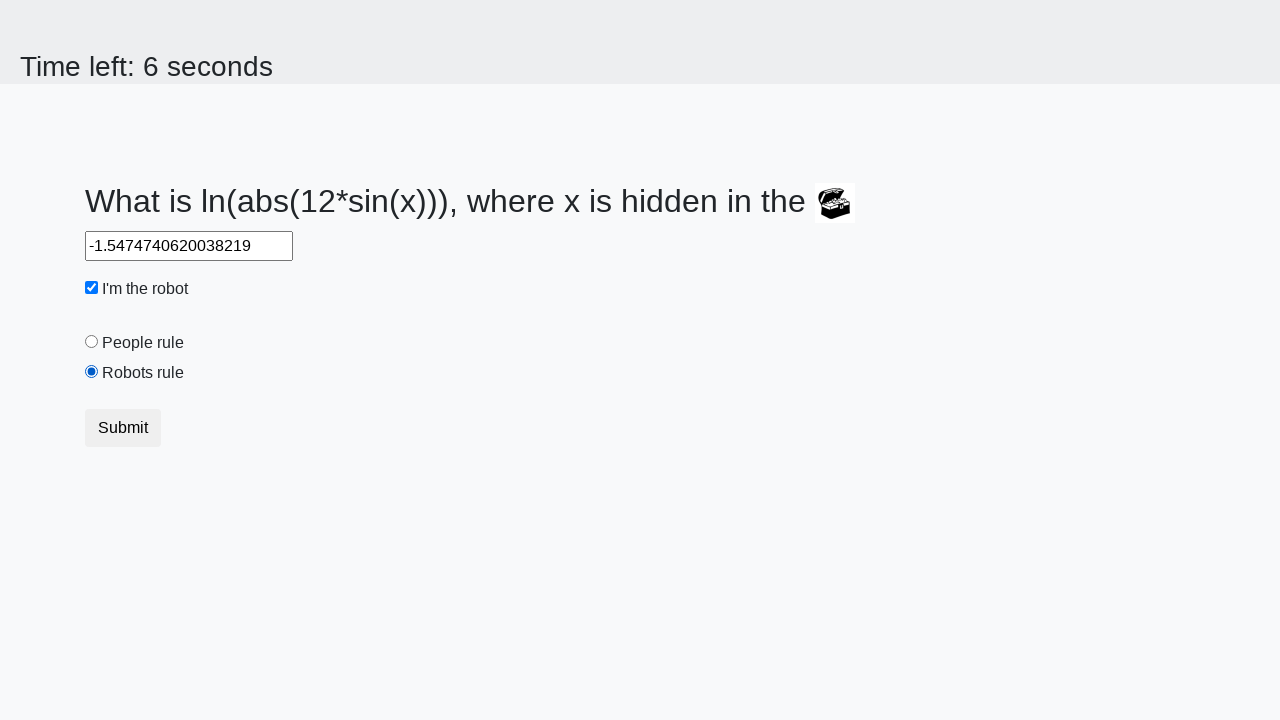

Submitted the form at (123, 428) on .btn
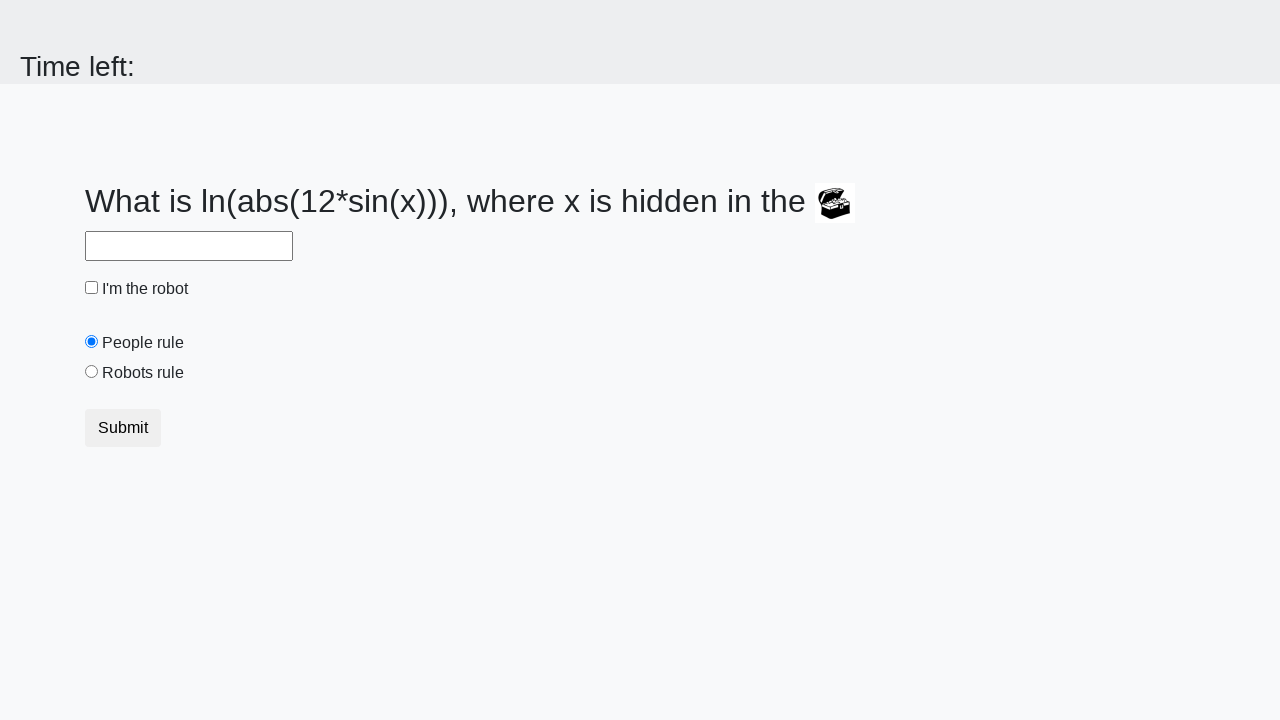

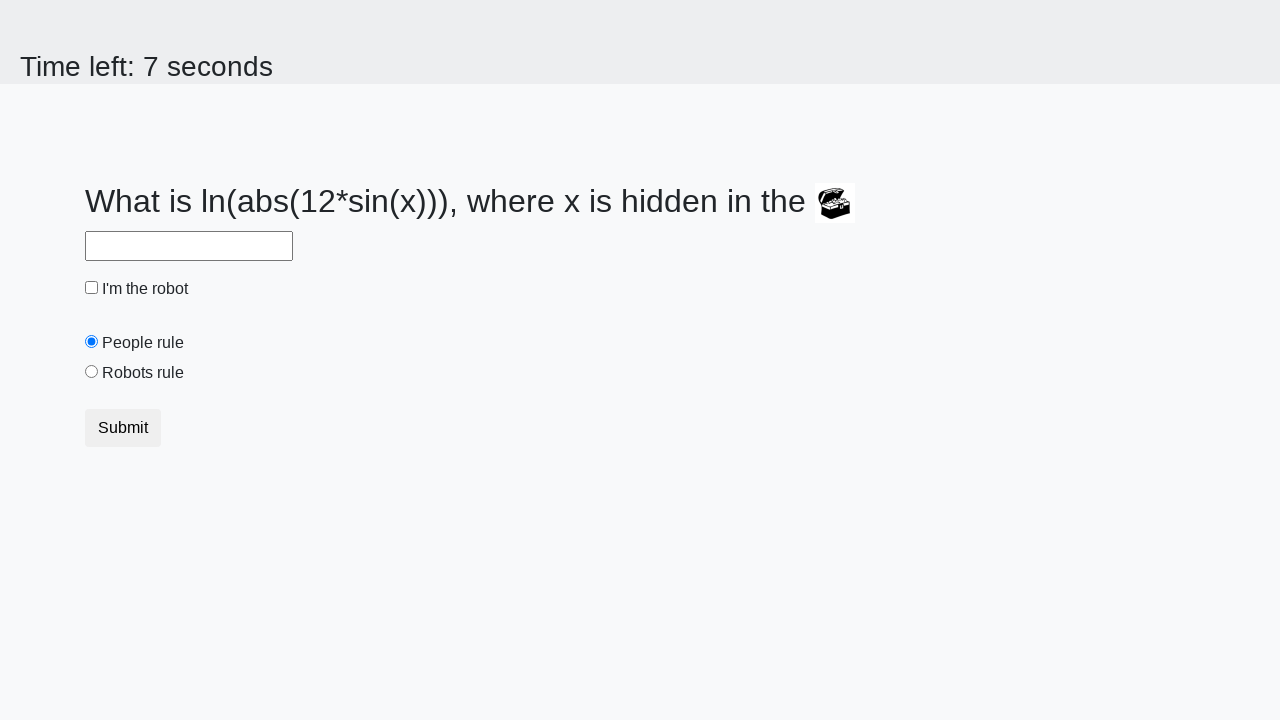